Navigates to a Selenium practice form and fills in form fields including first name, last name, gender, experience, date, profession, tools, continent, and commands, then submits the form.

Starting URL: https://www.techlistic.com/p/selenium-practice-form.html

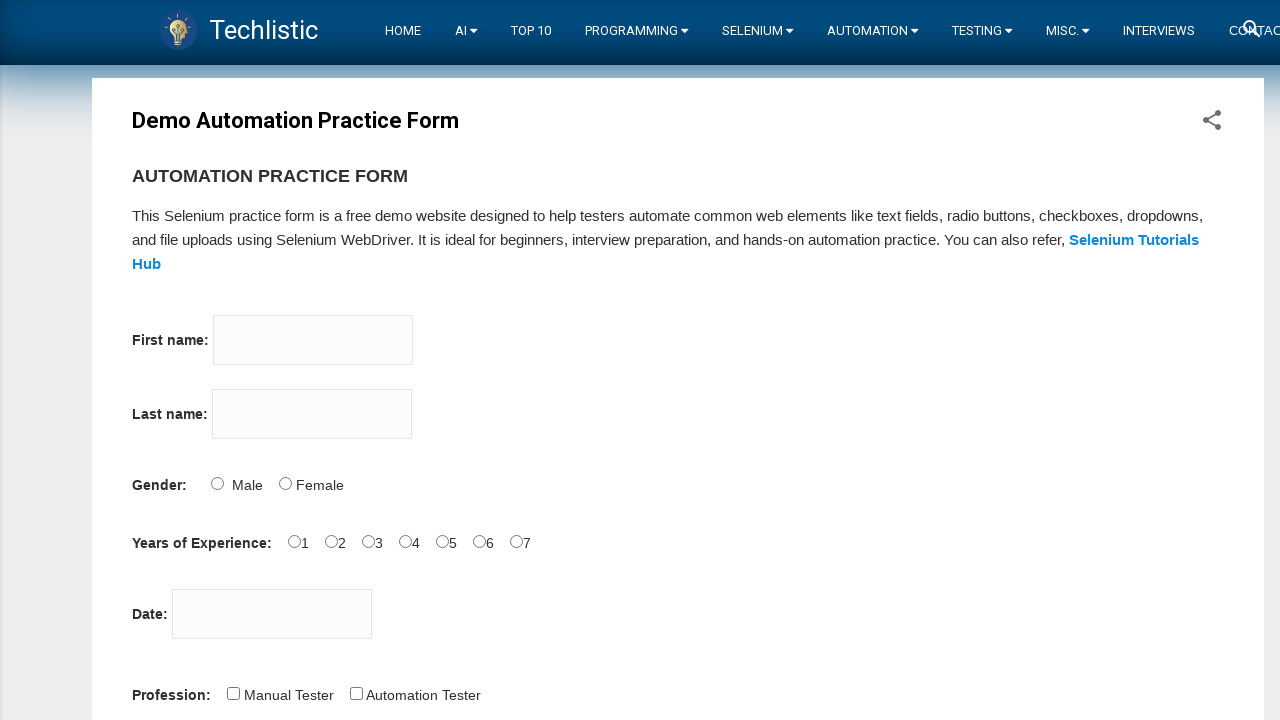

Navigated to Selenium practice form
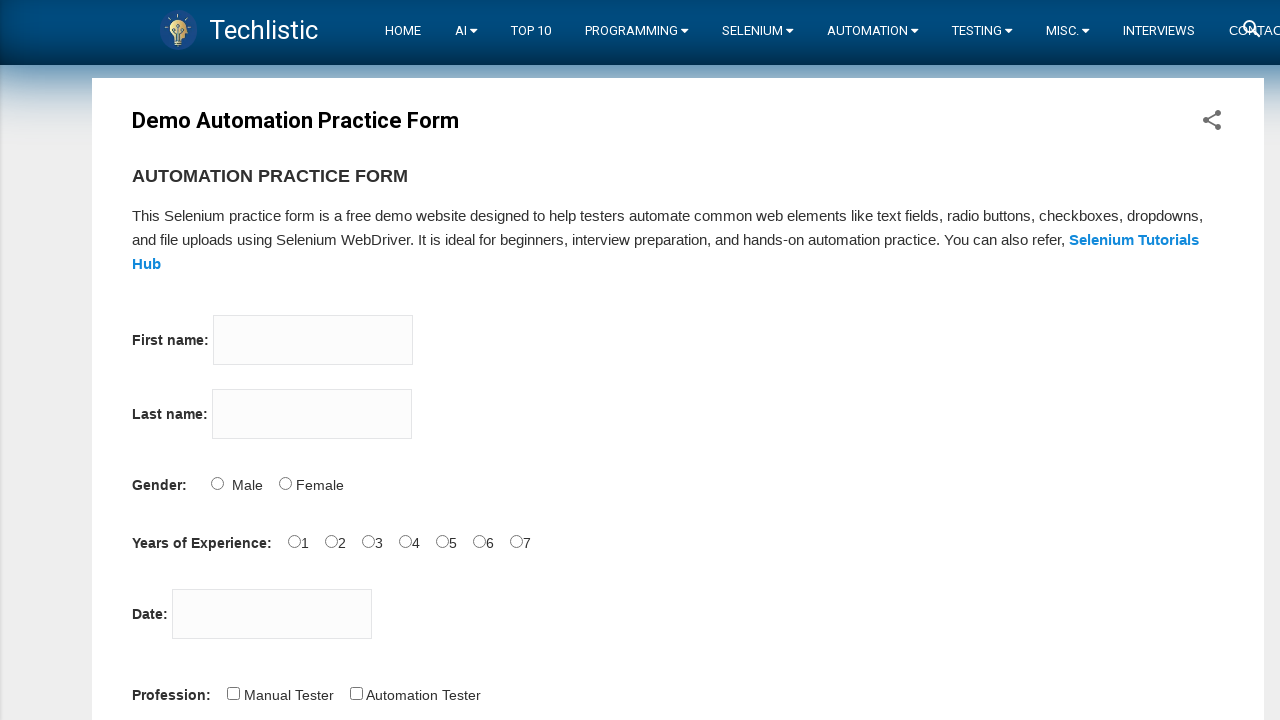

Filled first name field with 'Erol' on input[name='firstname']
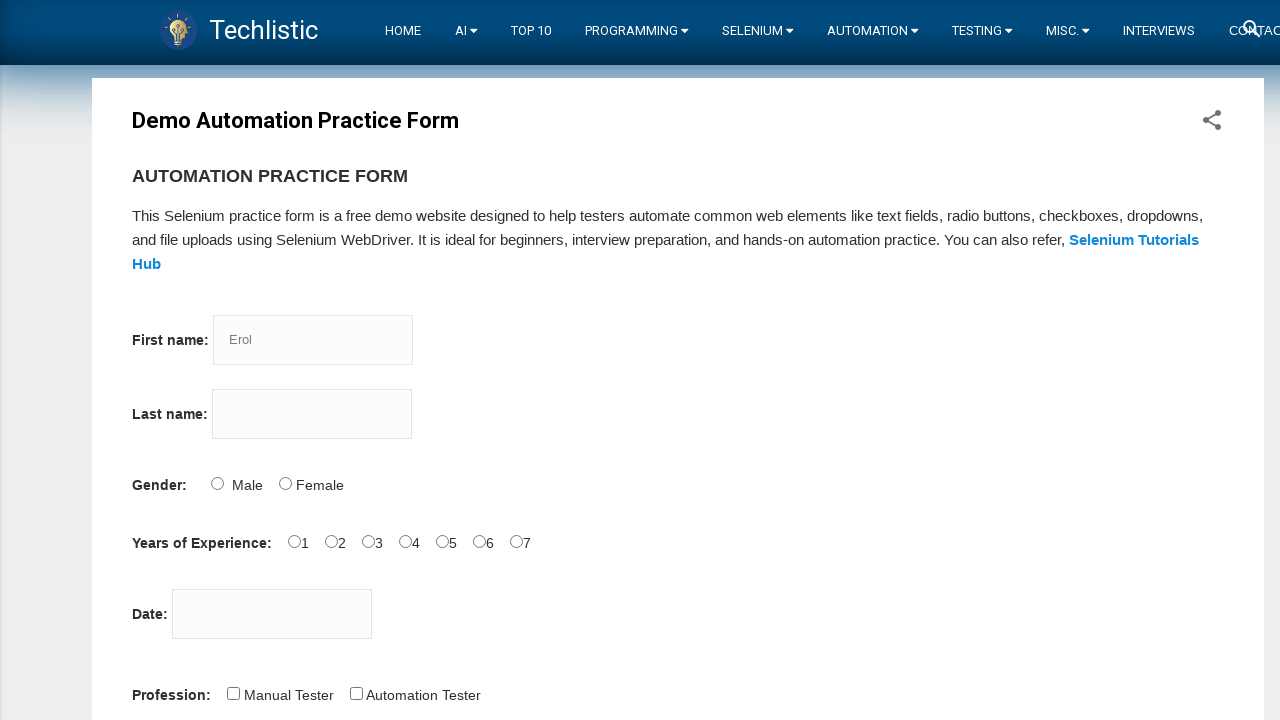

Filled last name field with 'Evren' on input[name='lastname']
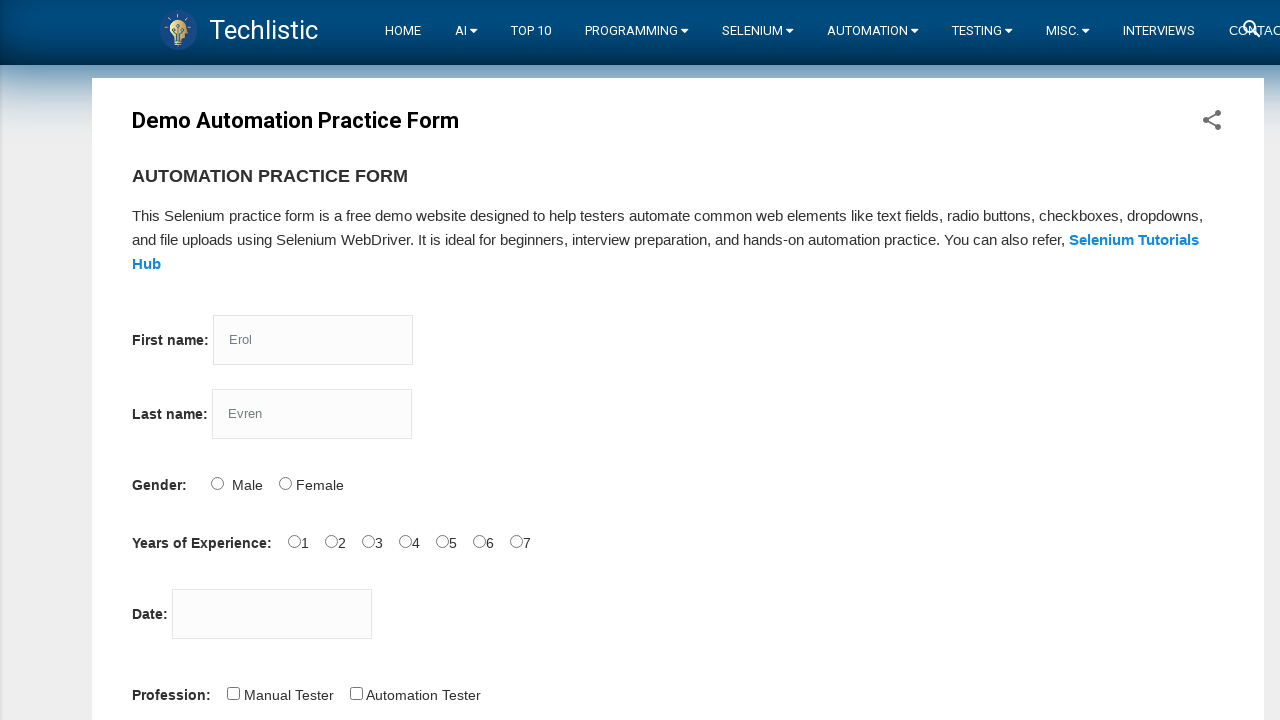

Selected Male gender at (217, 483) on input#sex-0
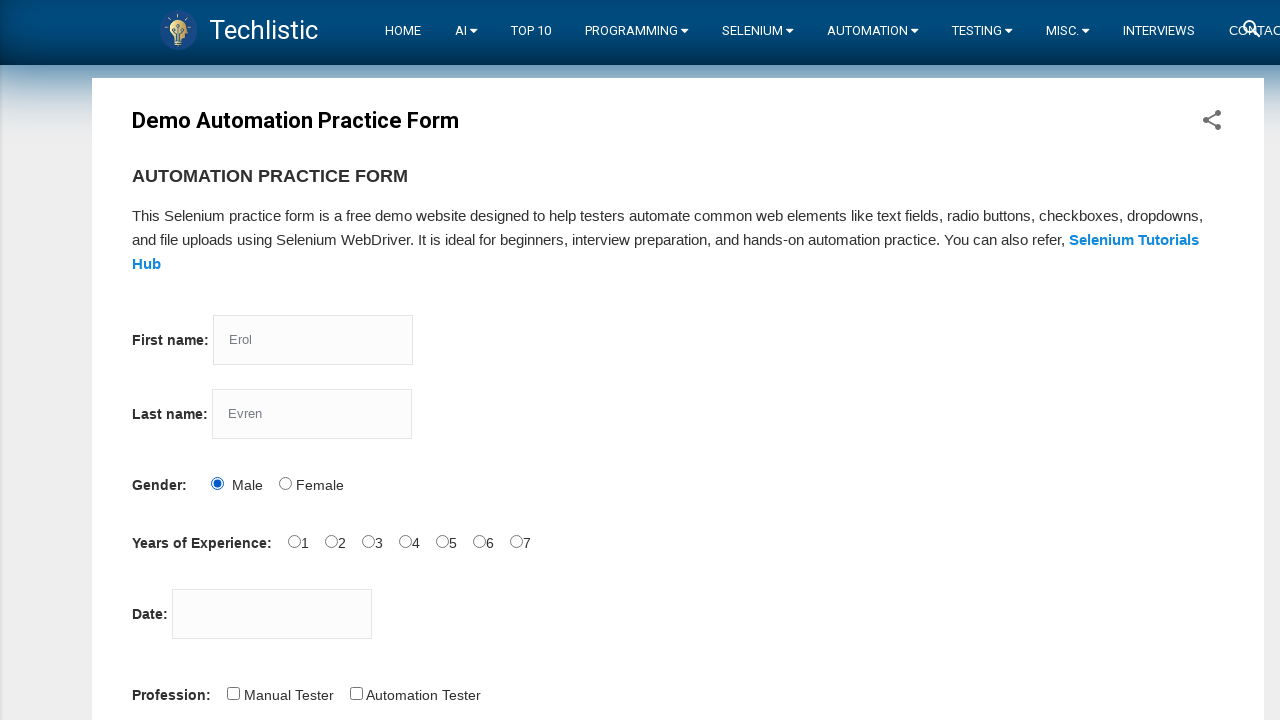

Selected 3 years experience at (405, 541) on input#exp-3
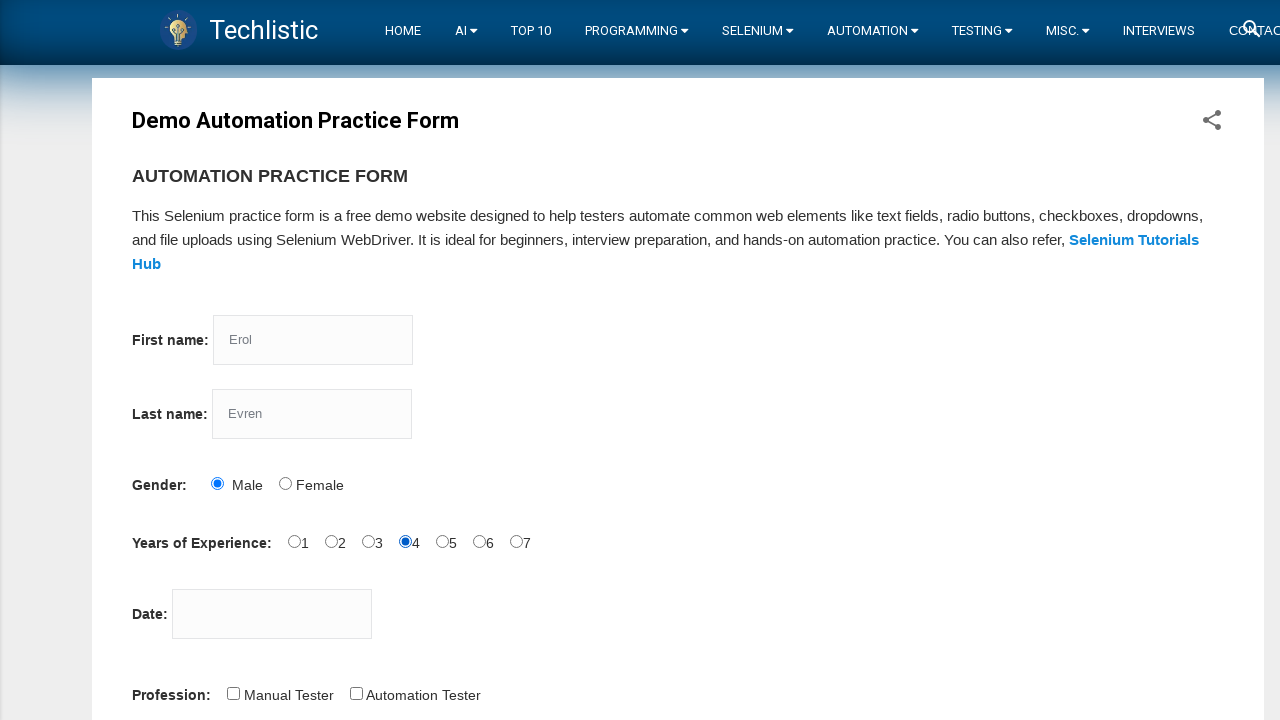

Filled date picker with '12/12/2022' on input#datepicker
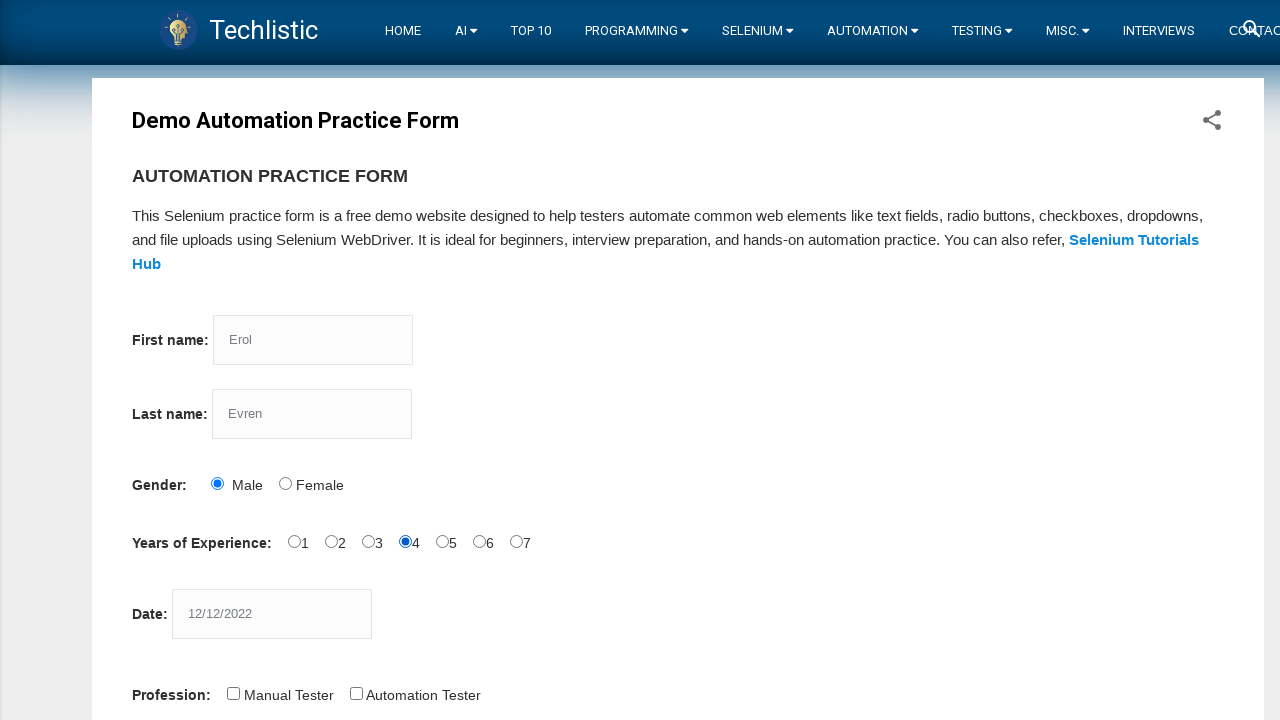

Selected Automation Tester profession at (356, 693) on input#profession-1
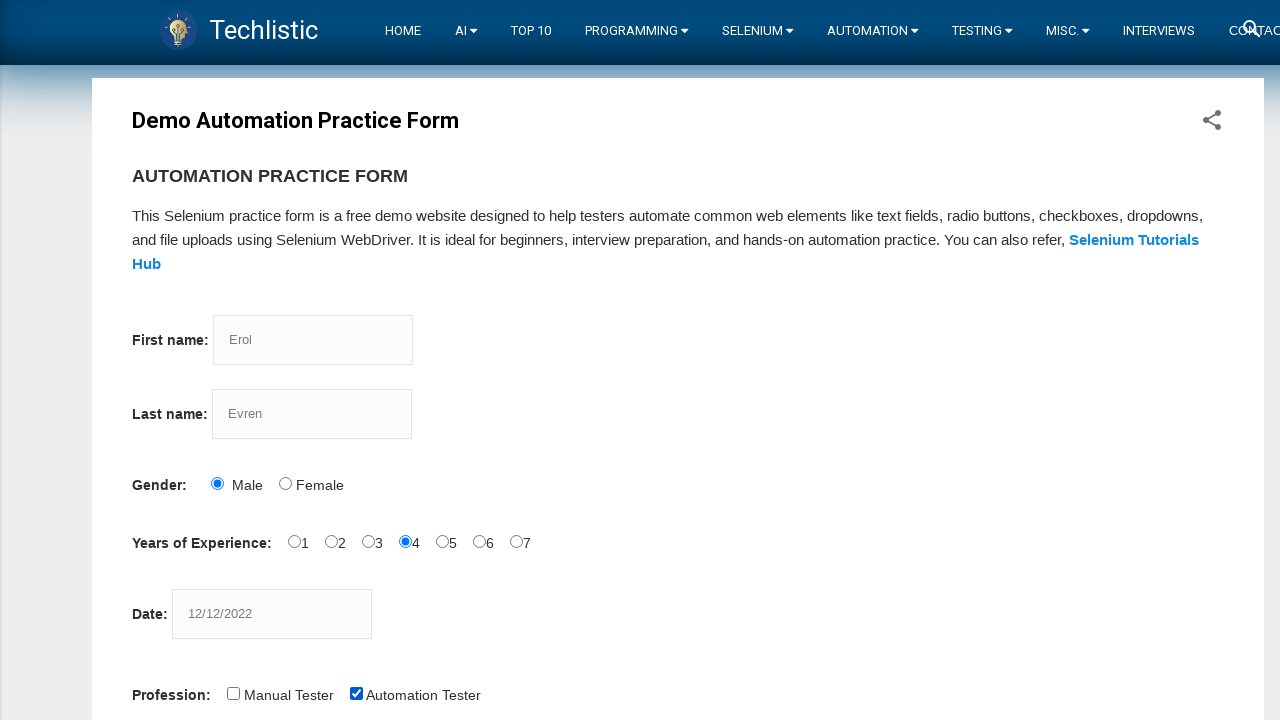

Selected Selenium Webdriver tool at (446, 360) on input#tool-2
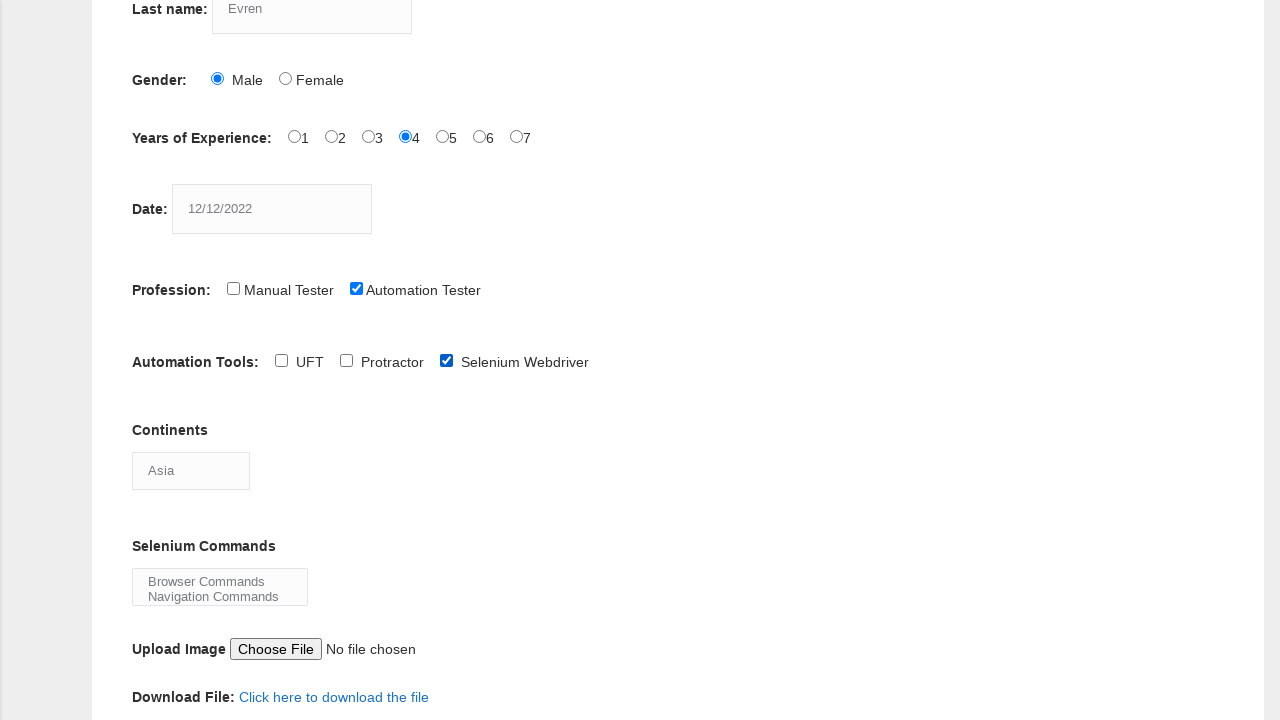

Selected Africa as continent on select#continents
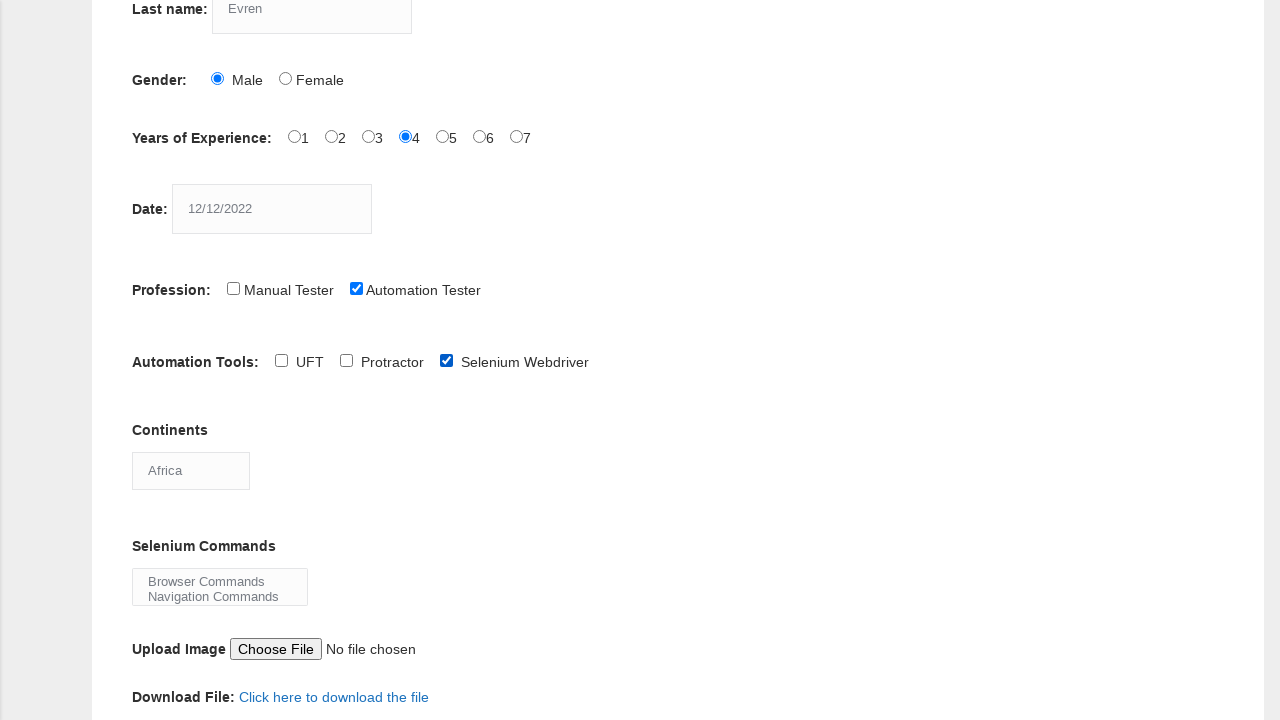

Selected Browser Commands from selenium commands on select#selenium_commands
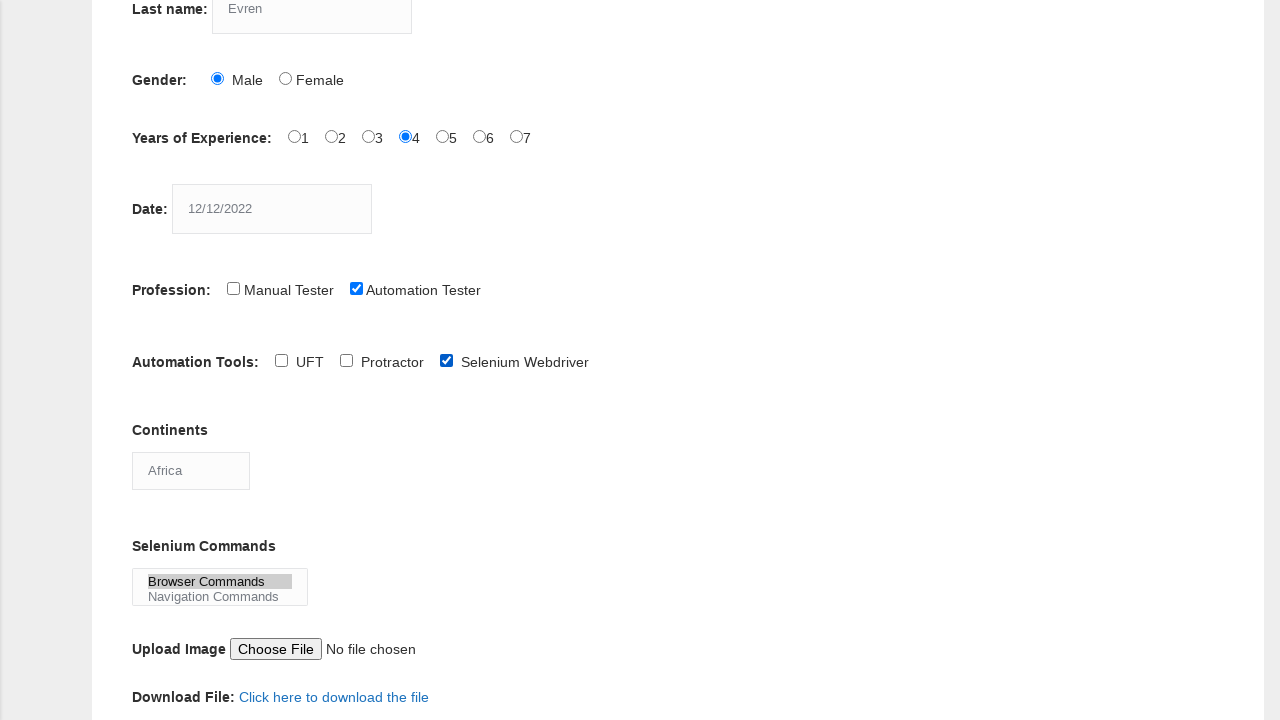

Clicked submit button to submit the form at (157, 360) on button#submit
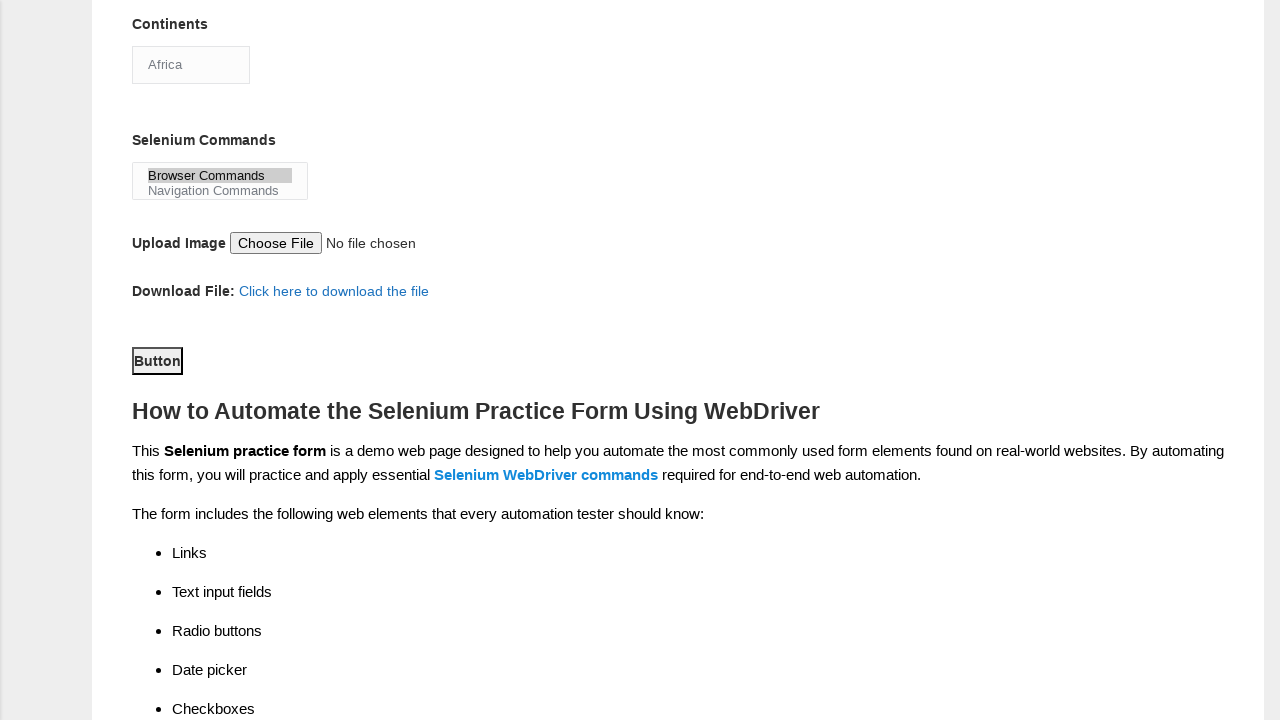

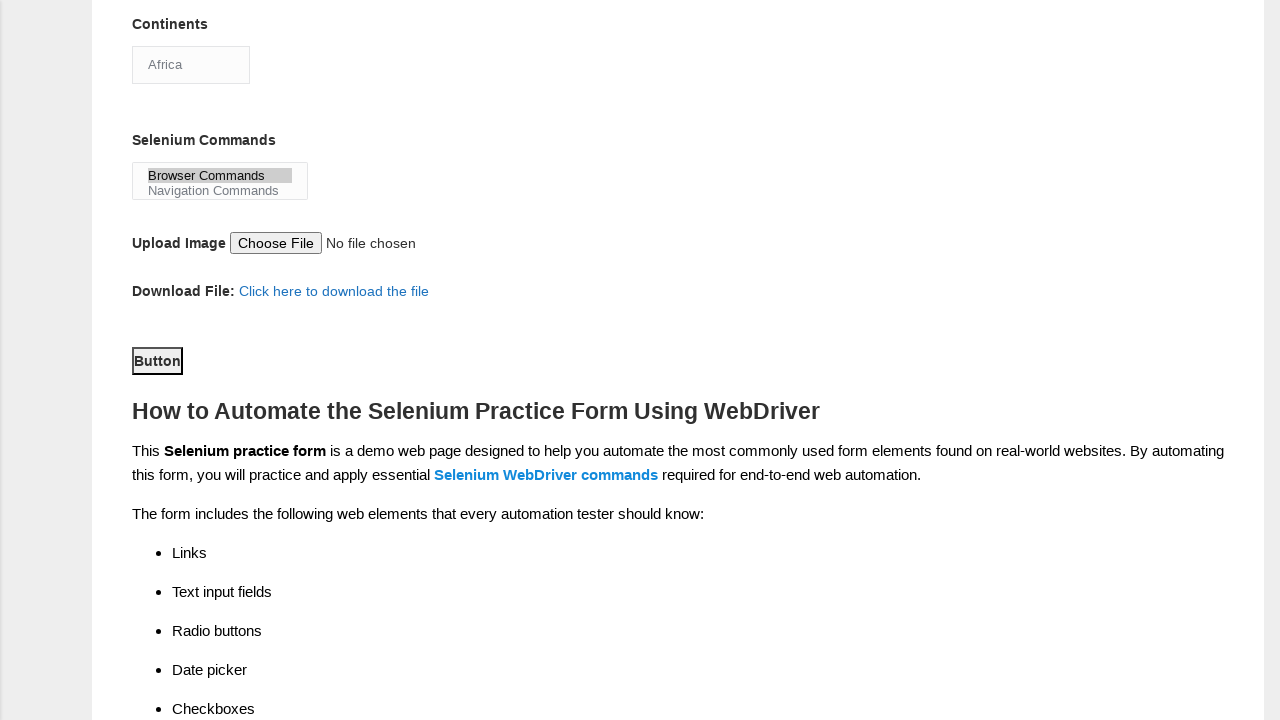